Tests a verify button functionality on a test page by clicking the verify button and checking that a success message appears

Starting URL: http://suninjuly.github.io/wait1.html

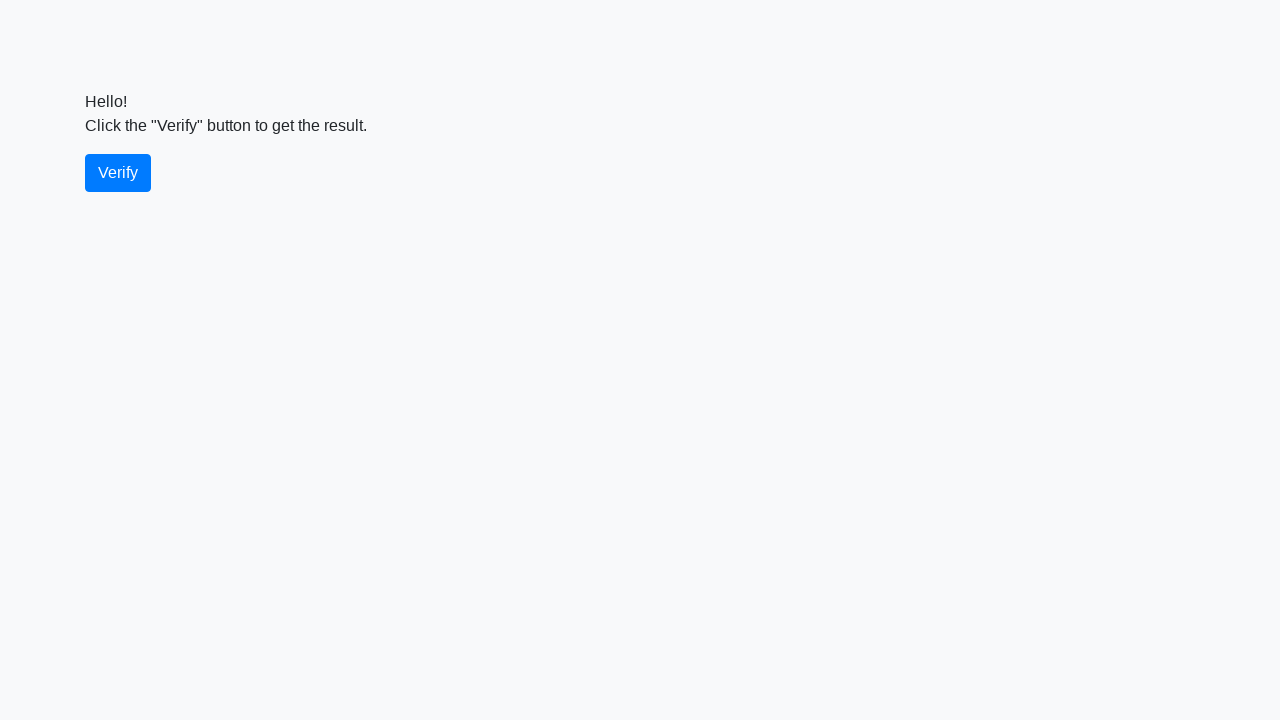

Clicked the verify button at (118, 173) on #verify
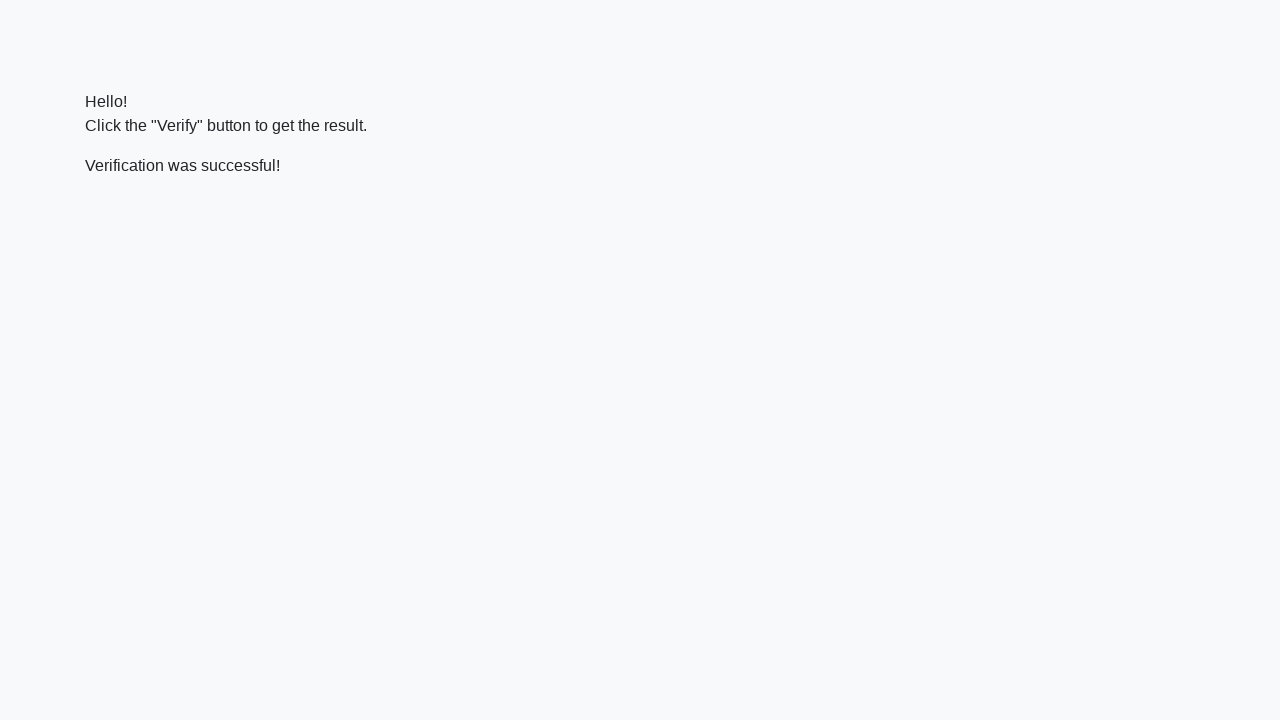

Success message element appeared
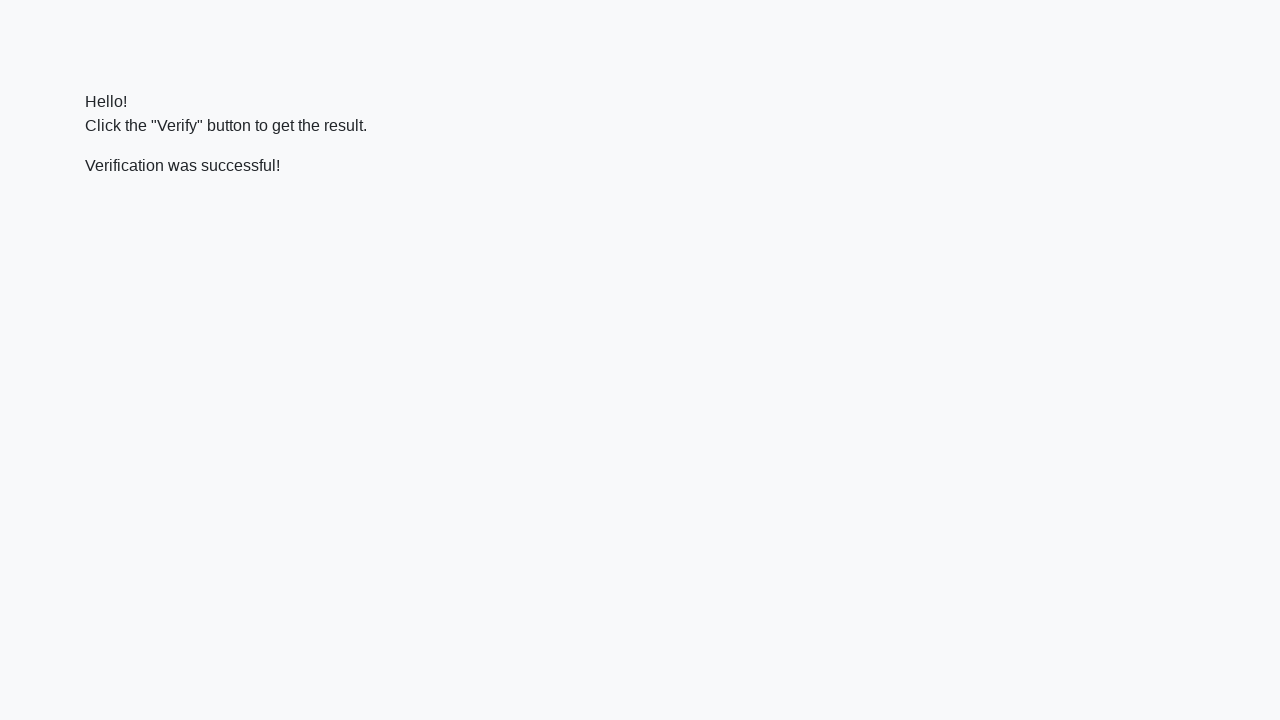

Verified that success message contains 'successful'
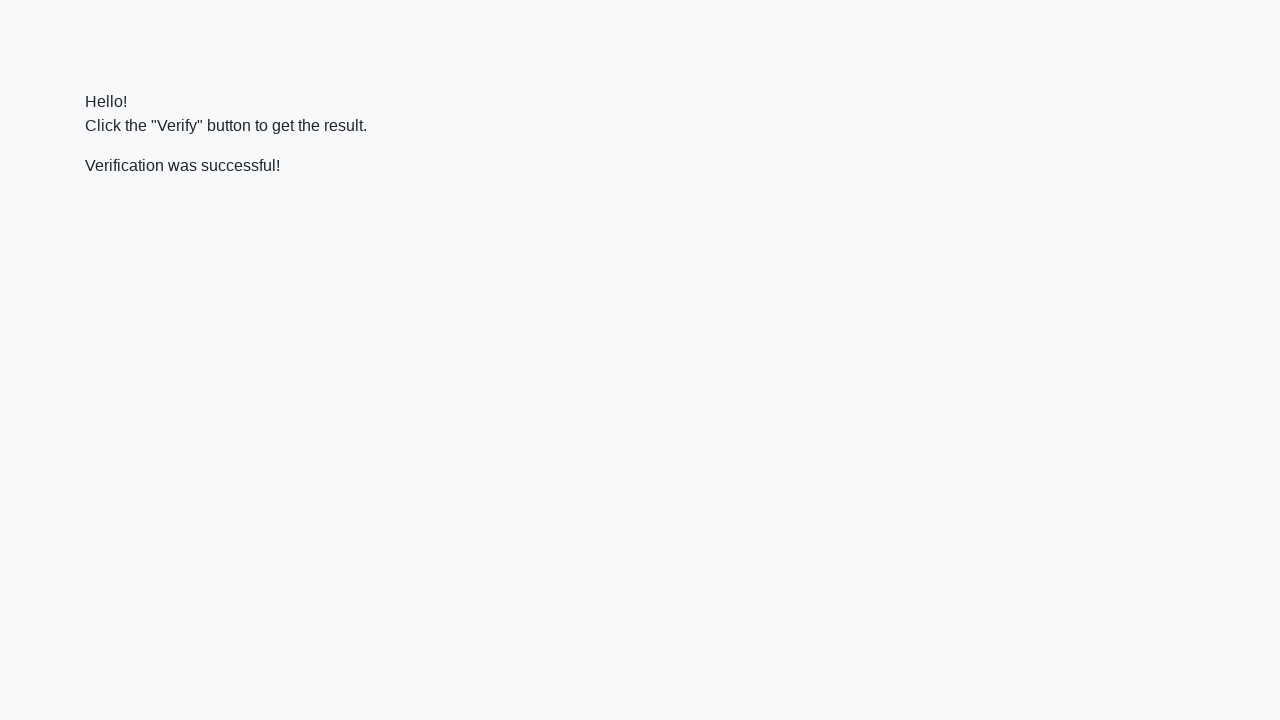

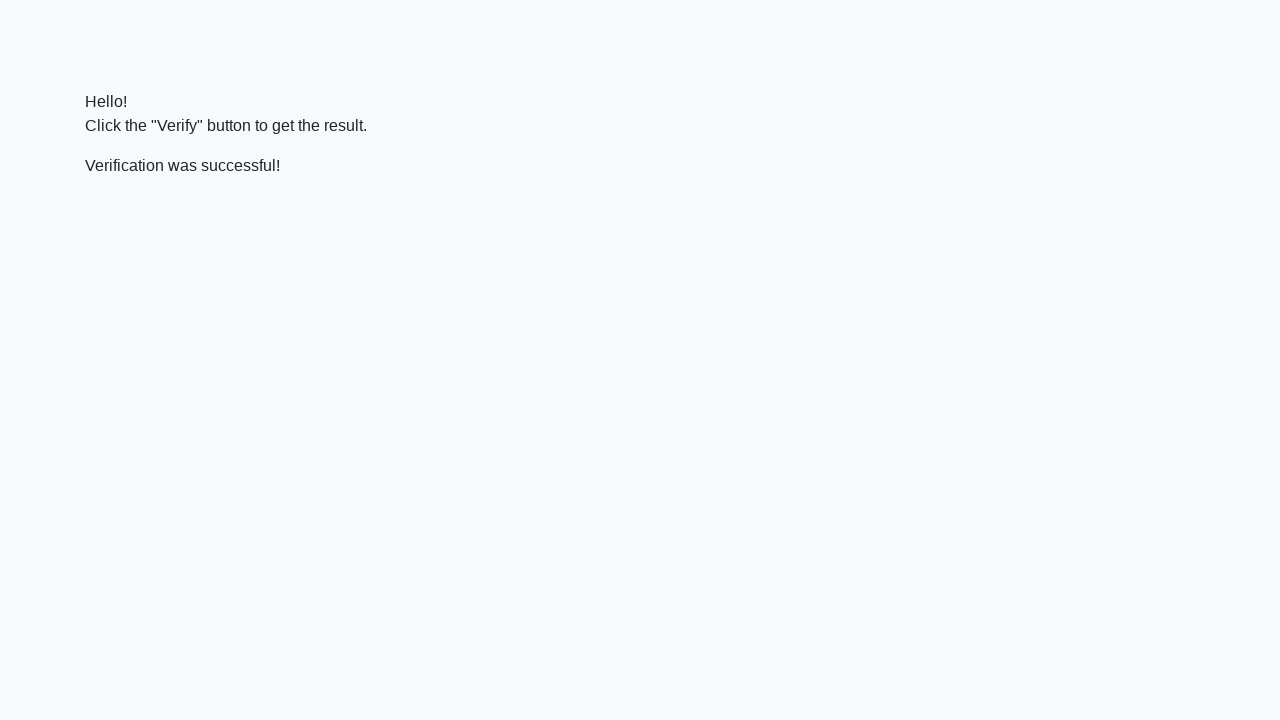